Tests multiple window handling by navigating to a test page, clicking a button that opens a new window, and retrieving the window handles to verify the new window was opened.

Starting URL: https://www.leafground.com/window.xhtml

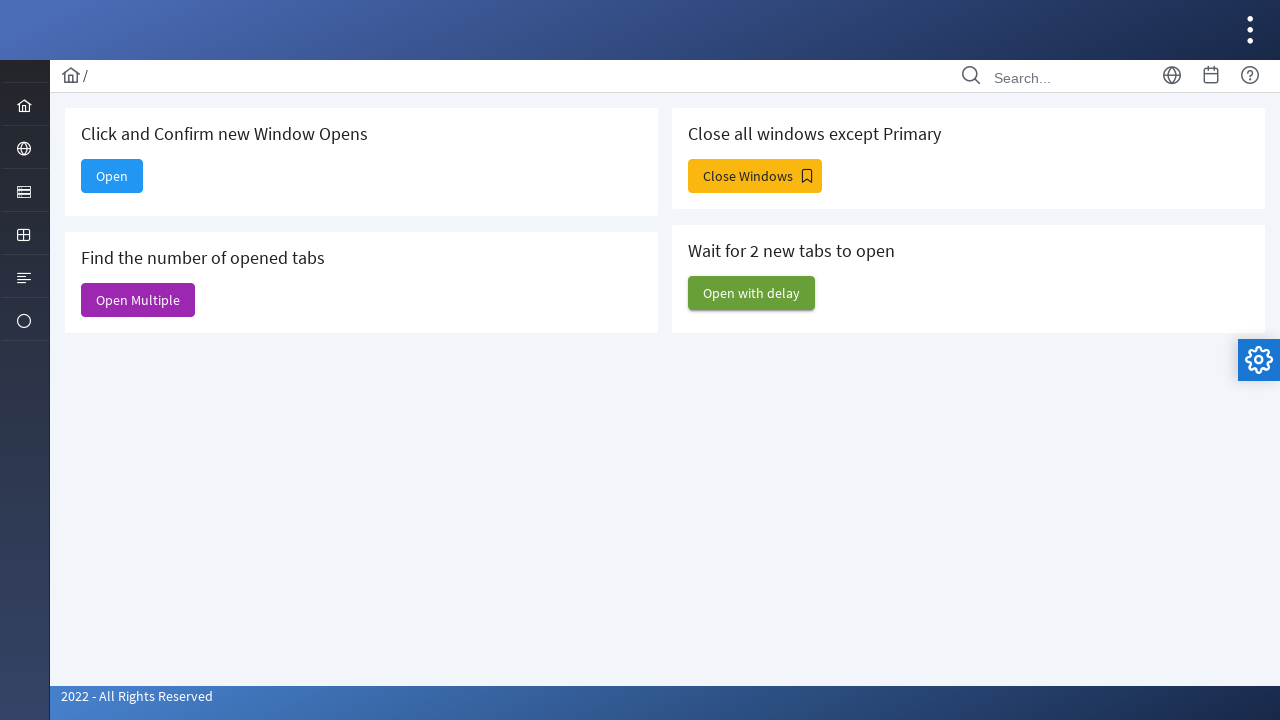

Retrieved current page title
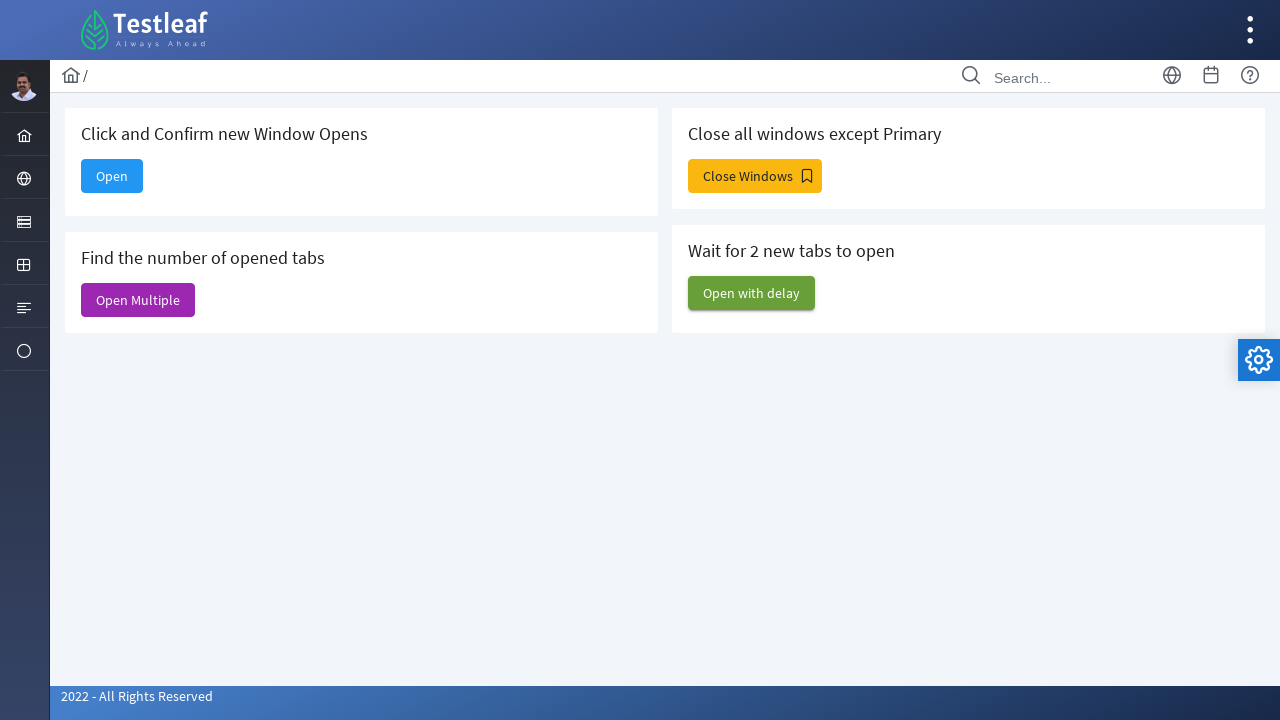

Clicked button to open new window at (112, 176) on button#j_idt88\:new
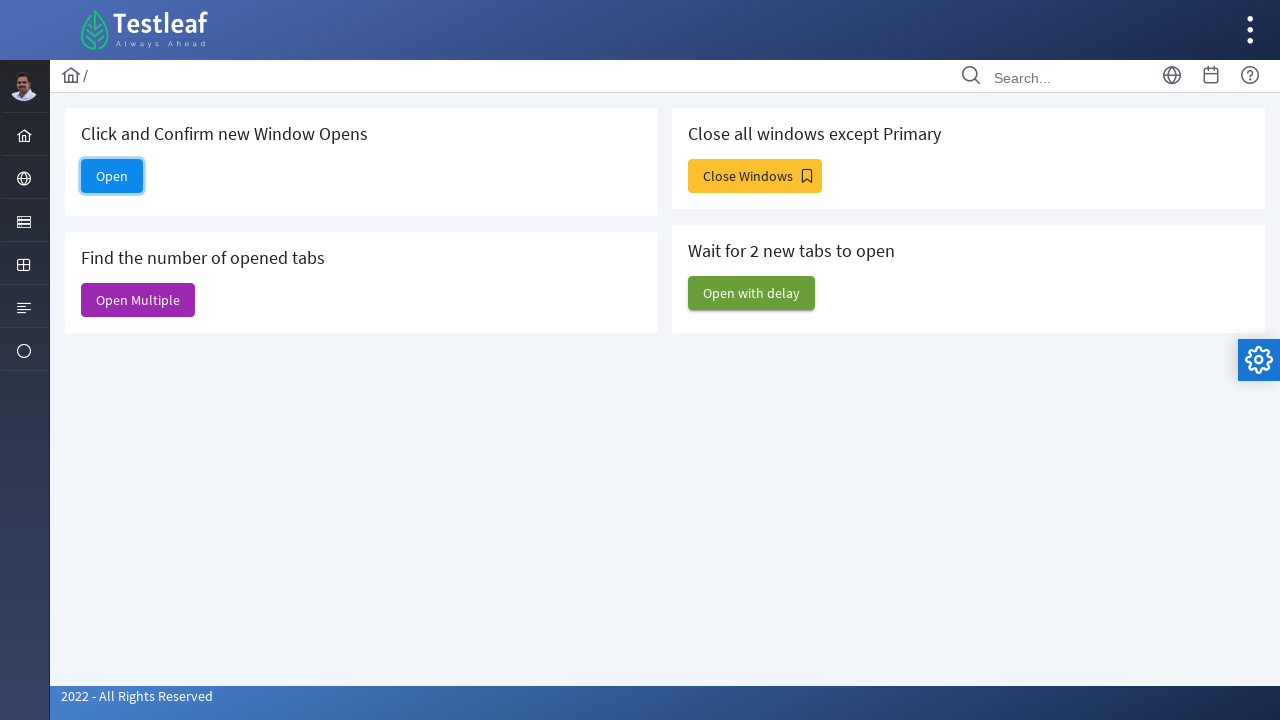

Captured new window handle
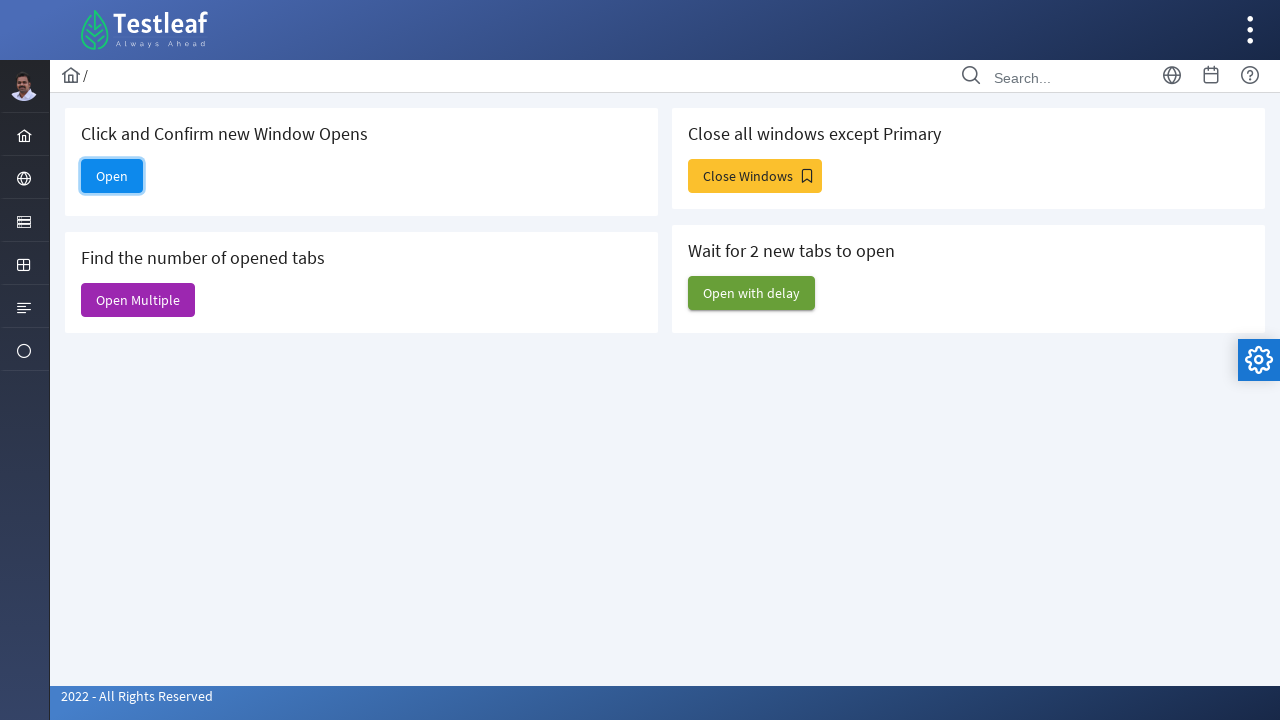

New window page load completed
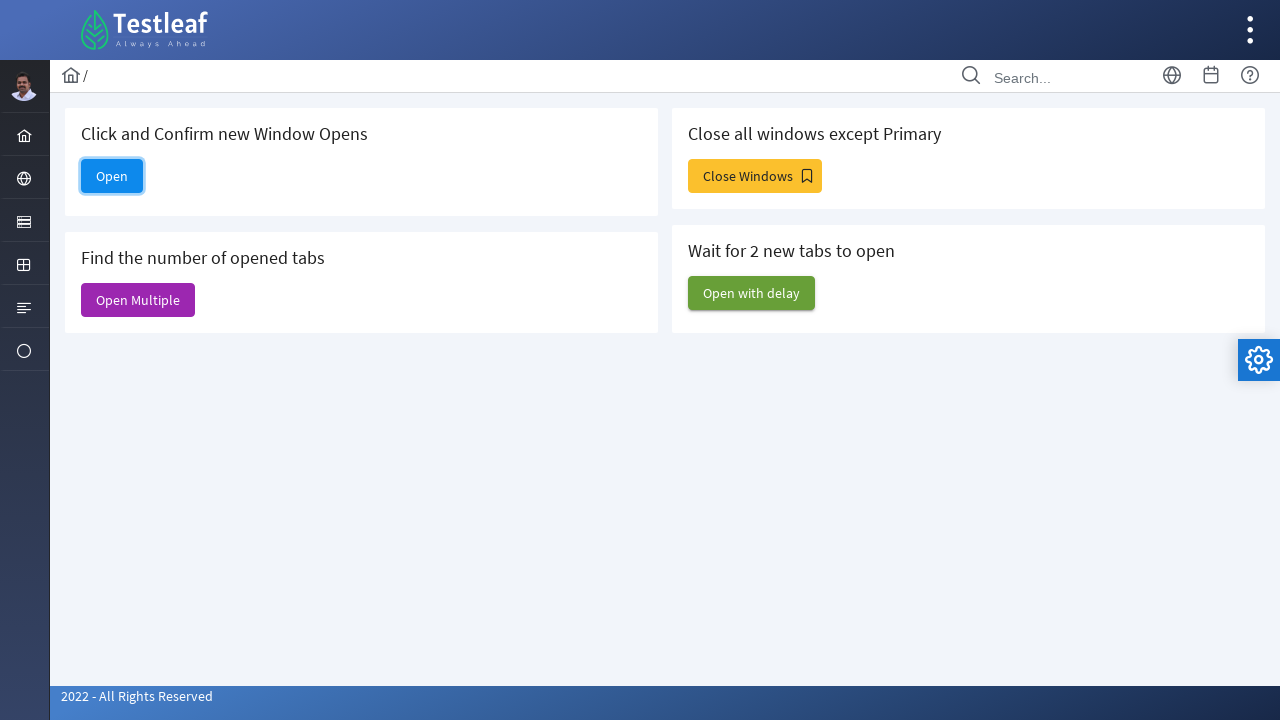

Retrieved all open windows - total count: 5
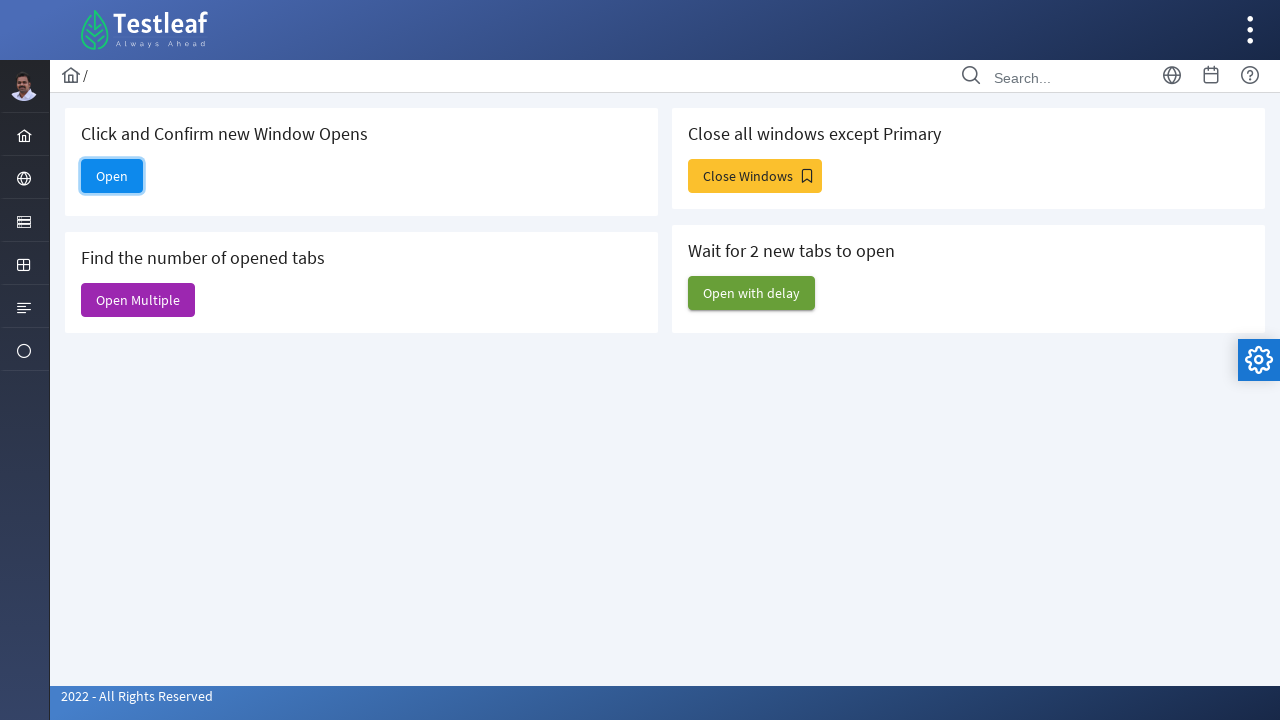

Closed the new window
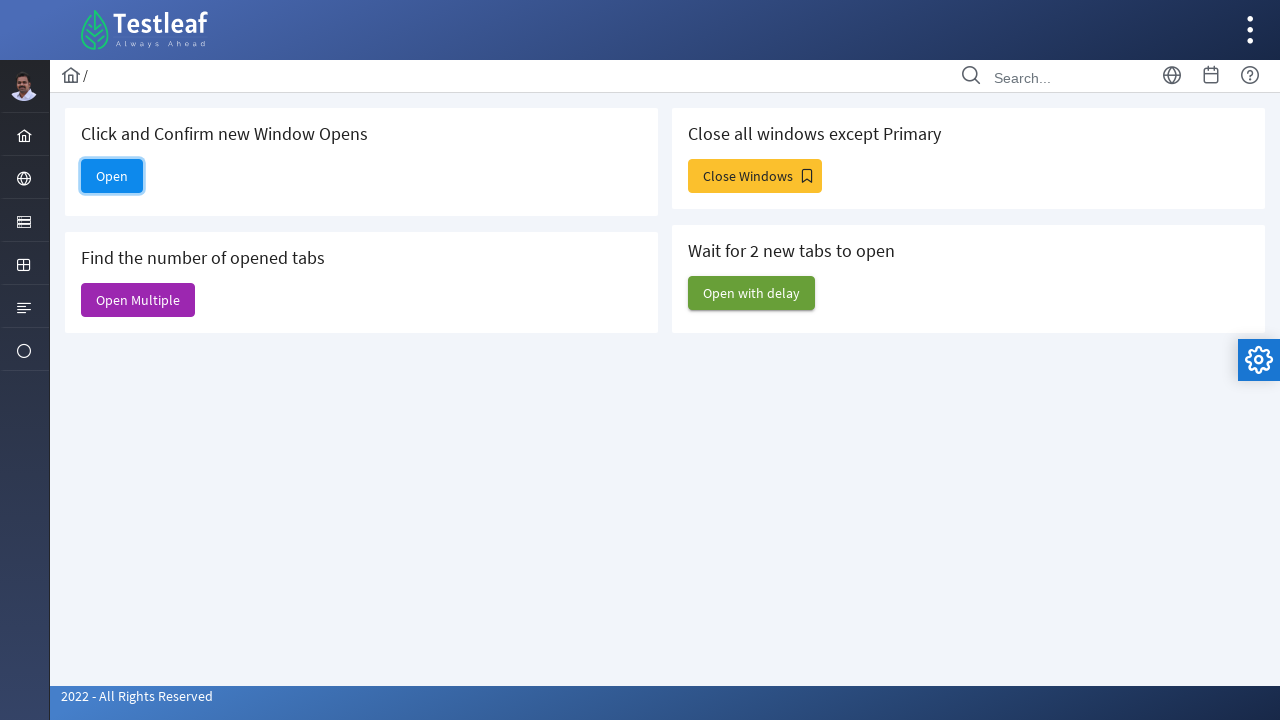

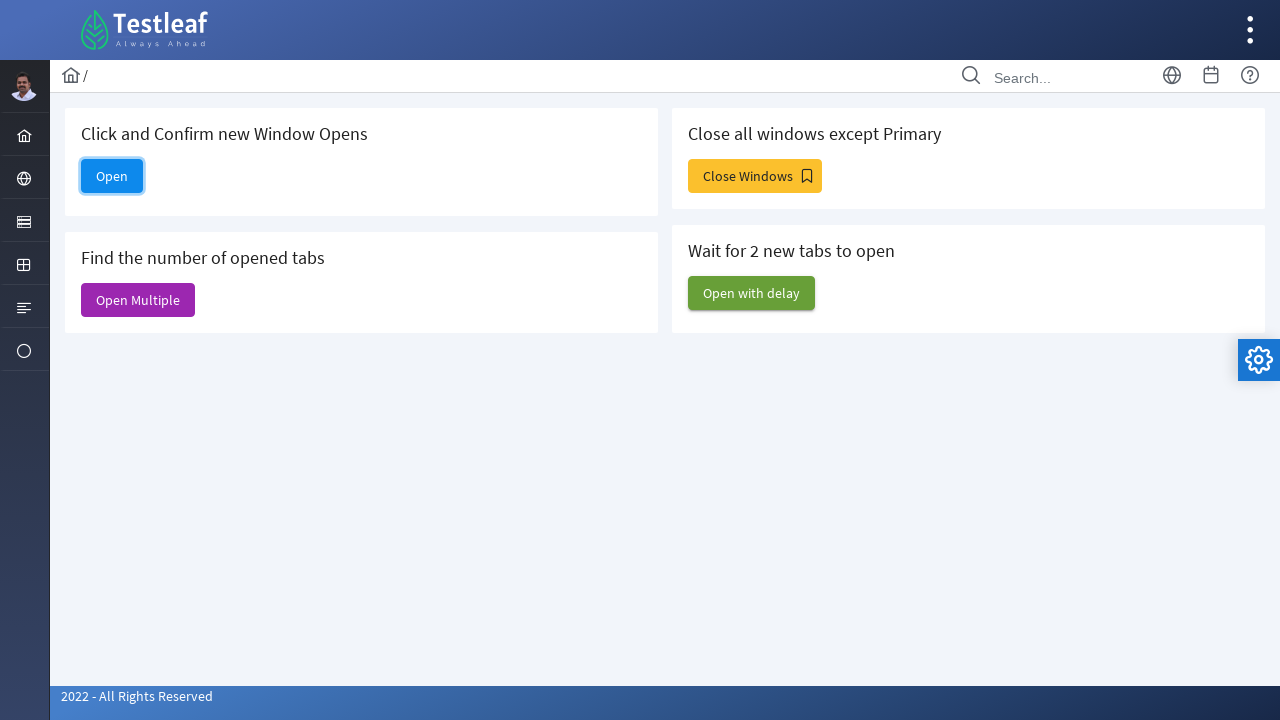